Tests dropdown menu functionality by selecting options using index, value, and visible text methods, then verifies the dropdown contains the expected number of options.

Starting URL: https://the-internet.herokuapp.com/dropdown

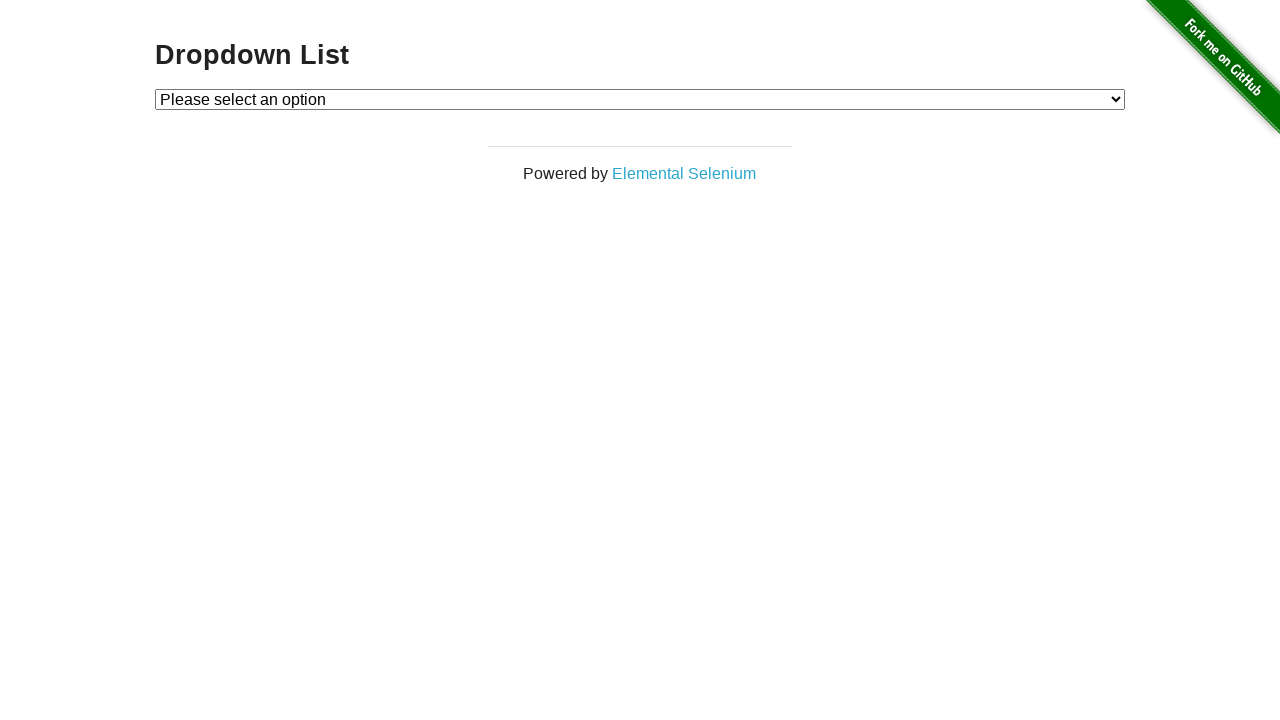

Located dropdown element with id 'dropdown'
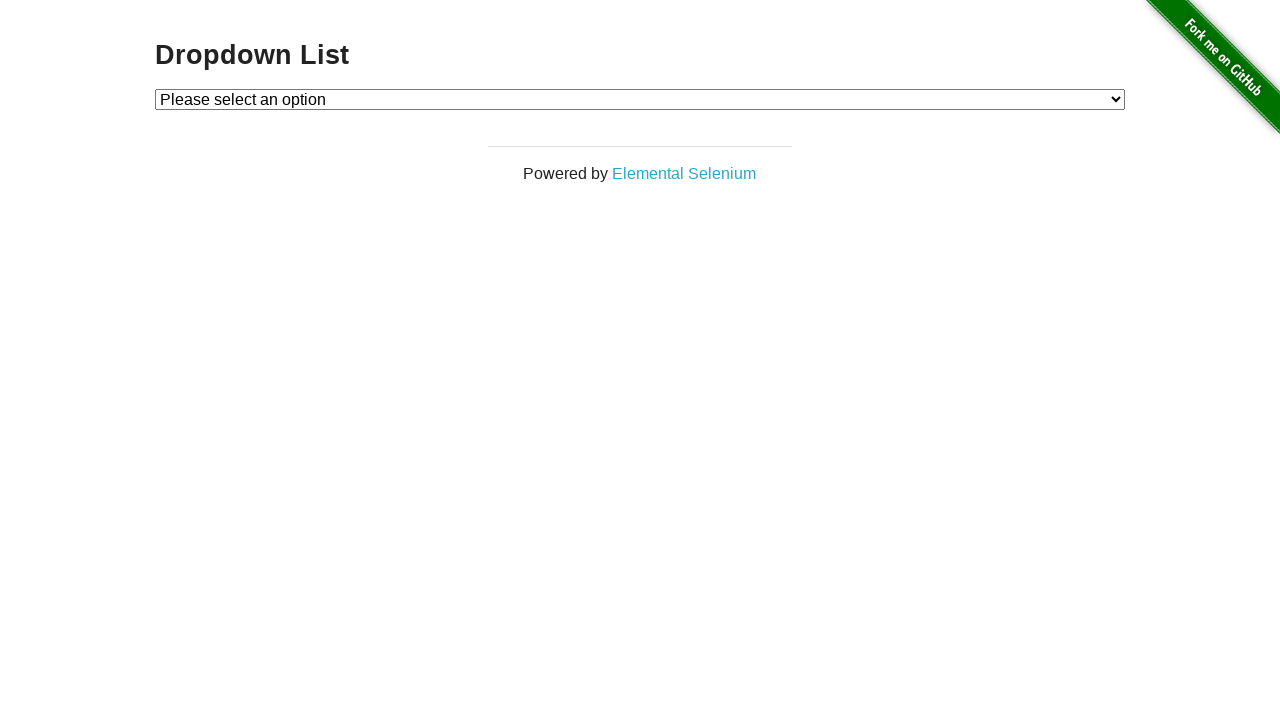

Selected Option 1 by index (index=1) on #dropdown
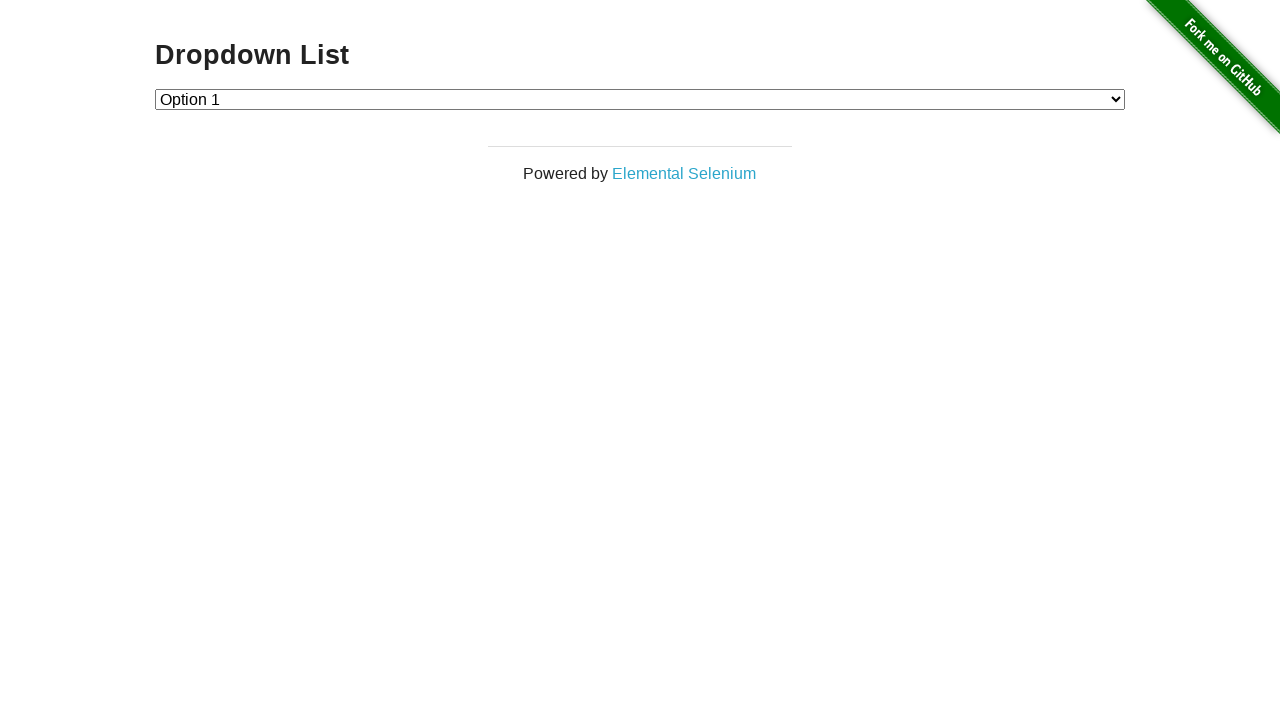

Waited 1000ms for selection to register
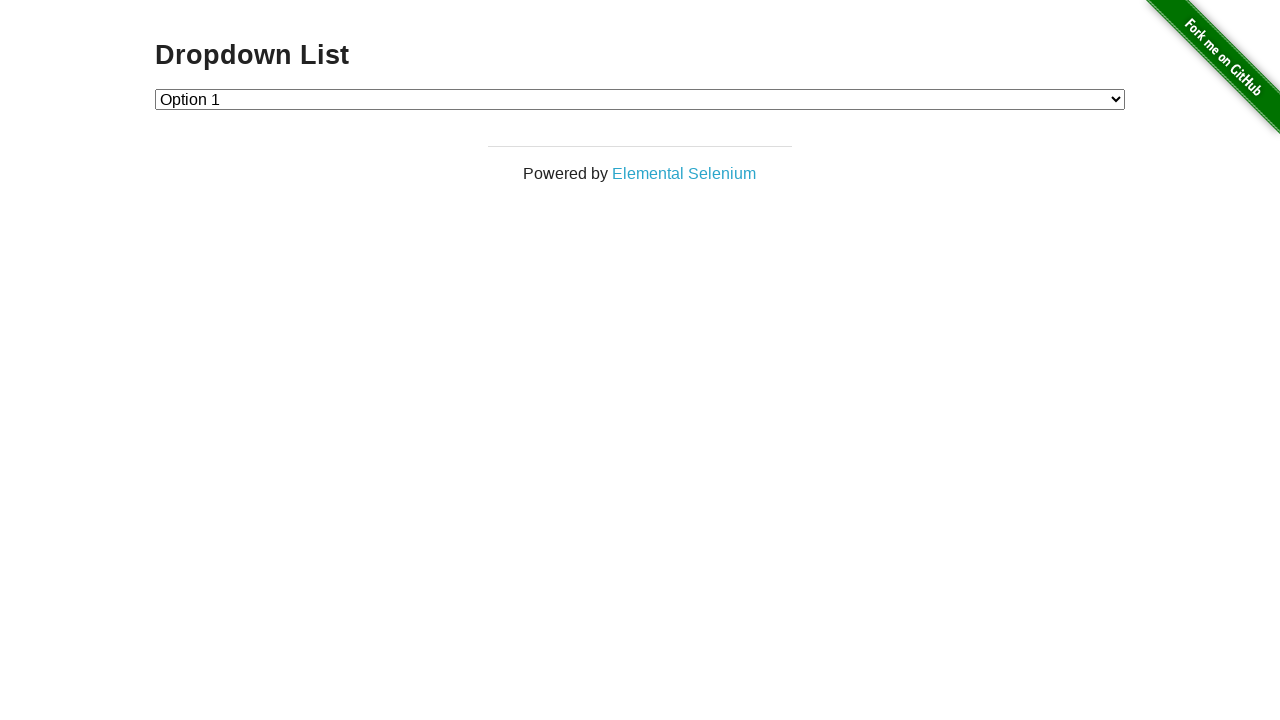

Selected Option 2 by value (value='2') on #dropdown
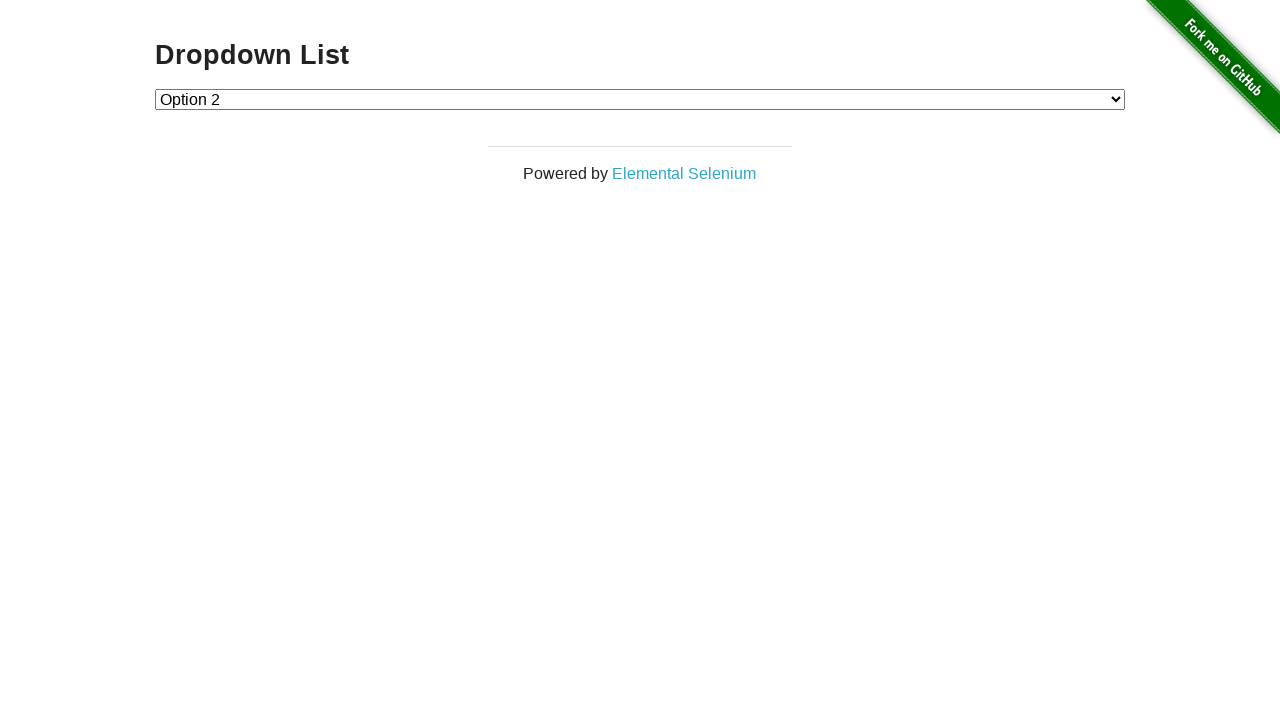

Waited 1000ms for selection to register
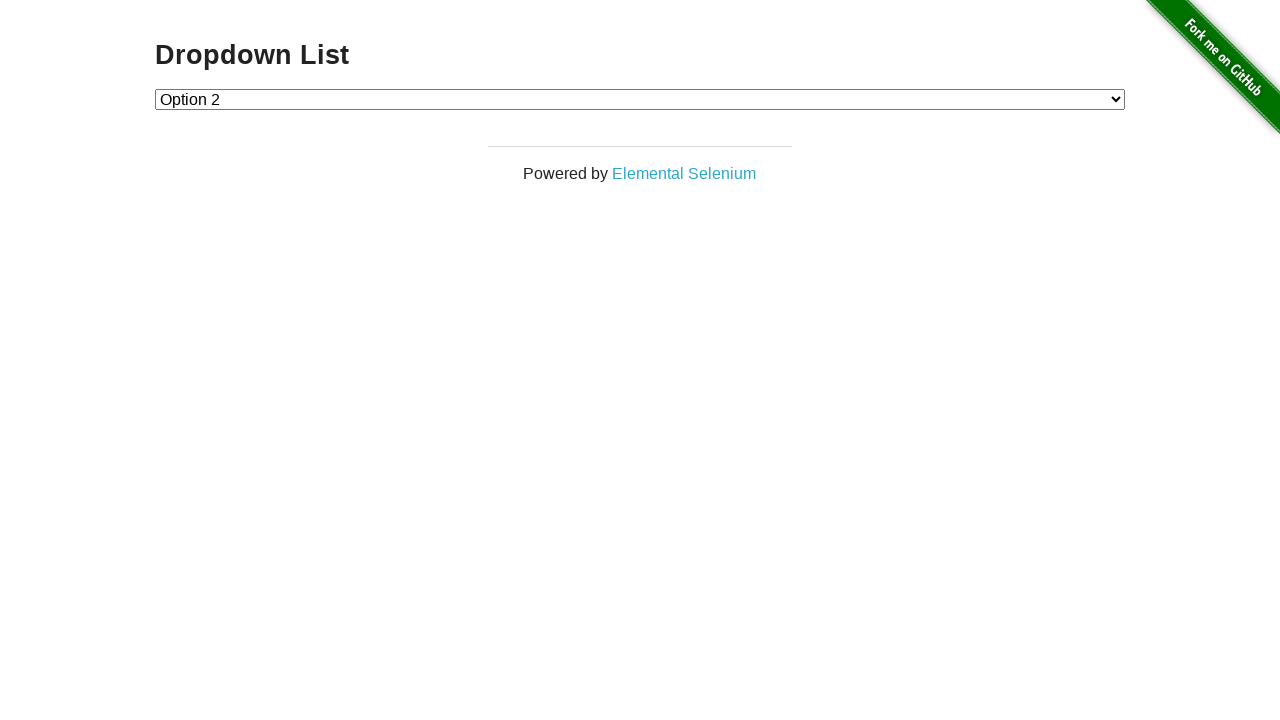

Selected Option 1 by visible text (label='Option 1') on #dropdown
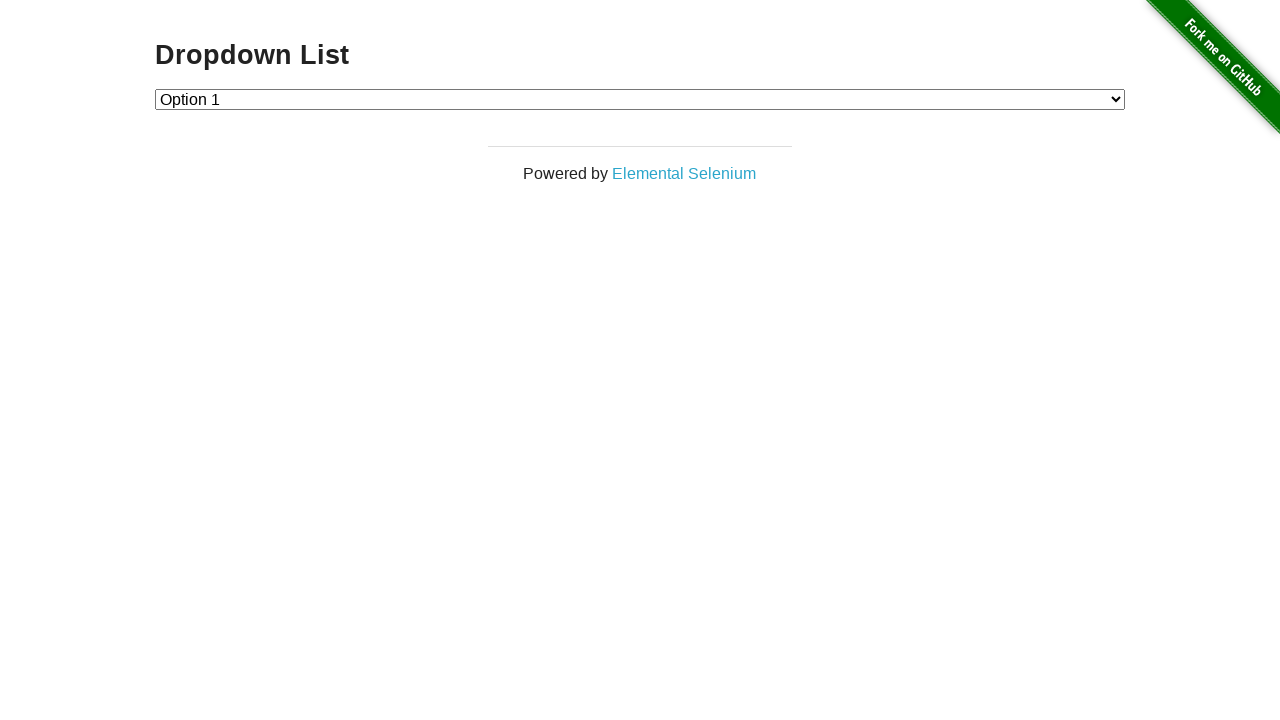

Waited 1000ms for selection to register
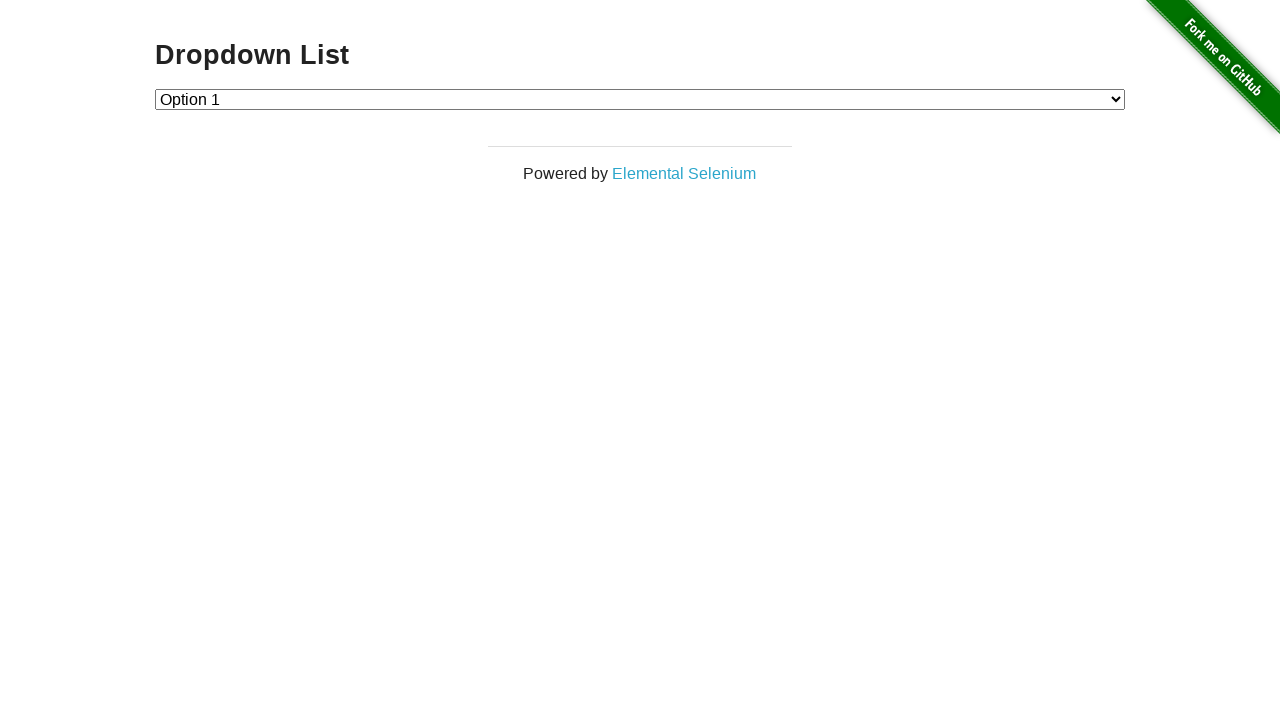

Retrieved all dropdown options
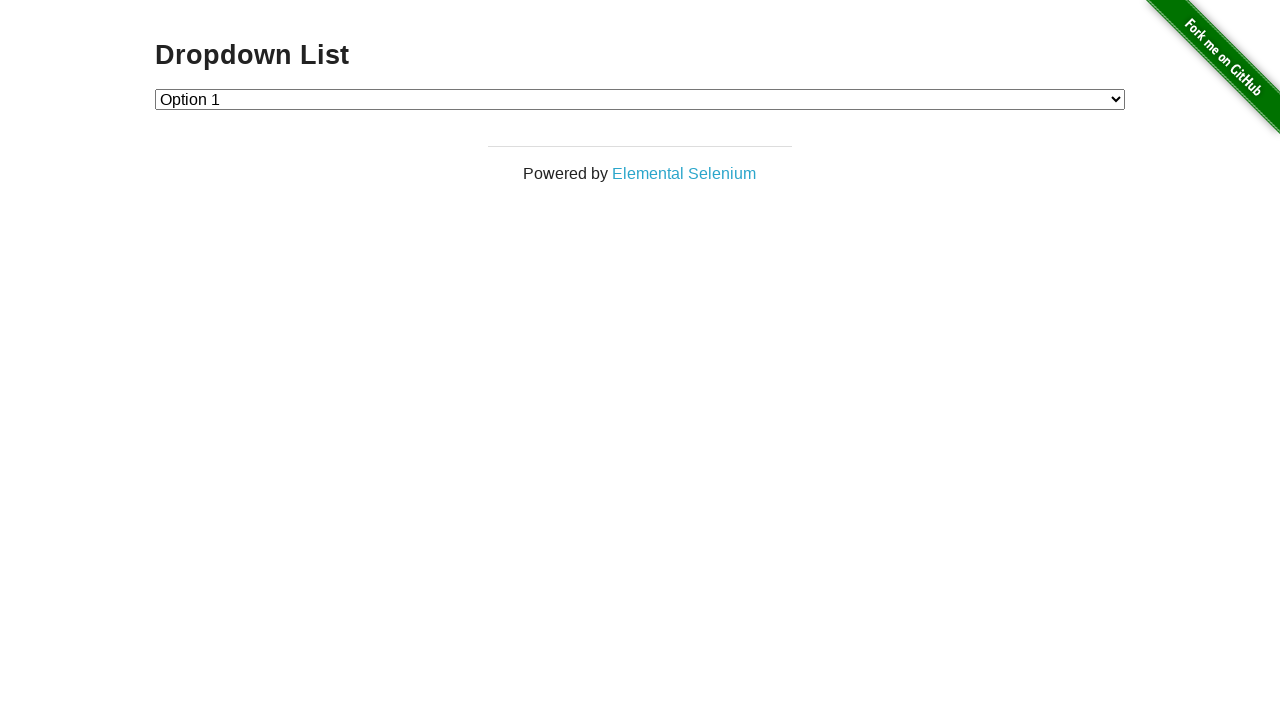

Extracted option texts: ['Please select an option', 'Option 1', 'Option 2']
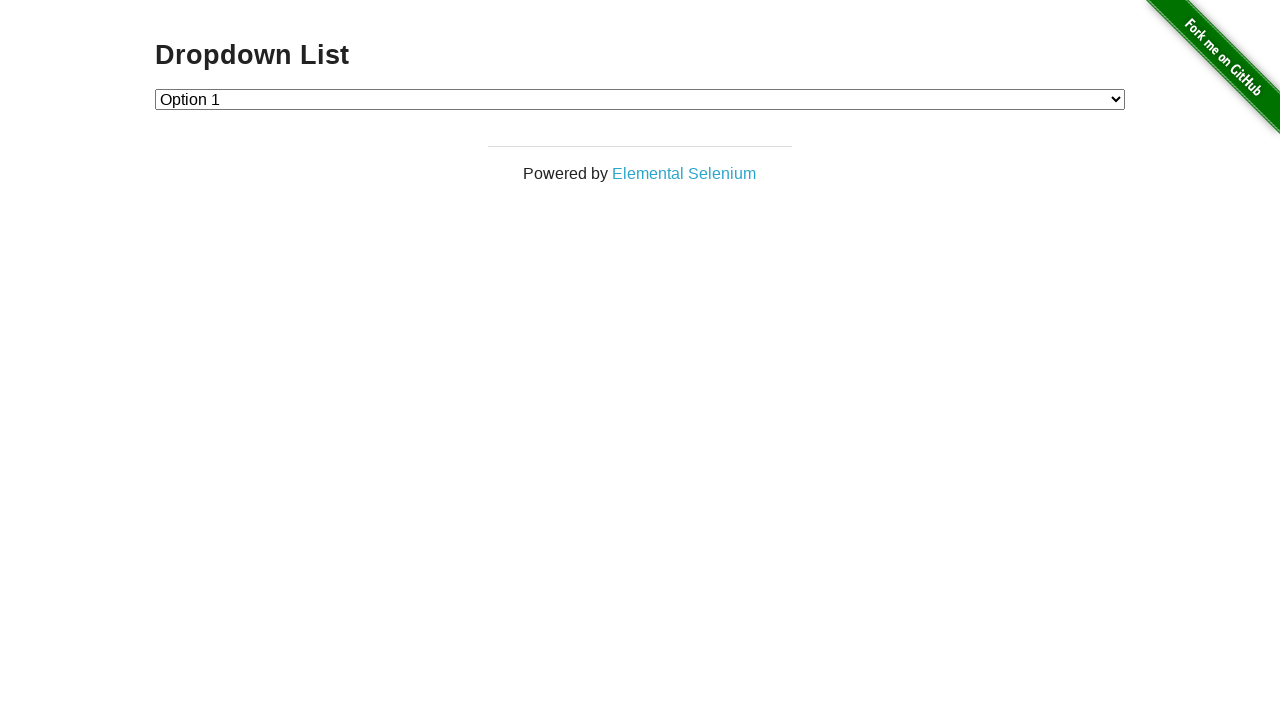

Verified dropdown contains 3 options (actual size: 3)
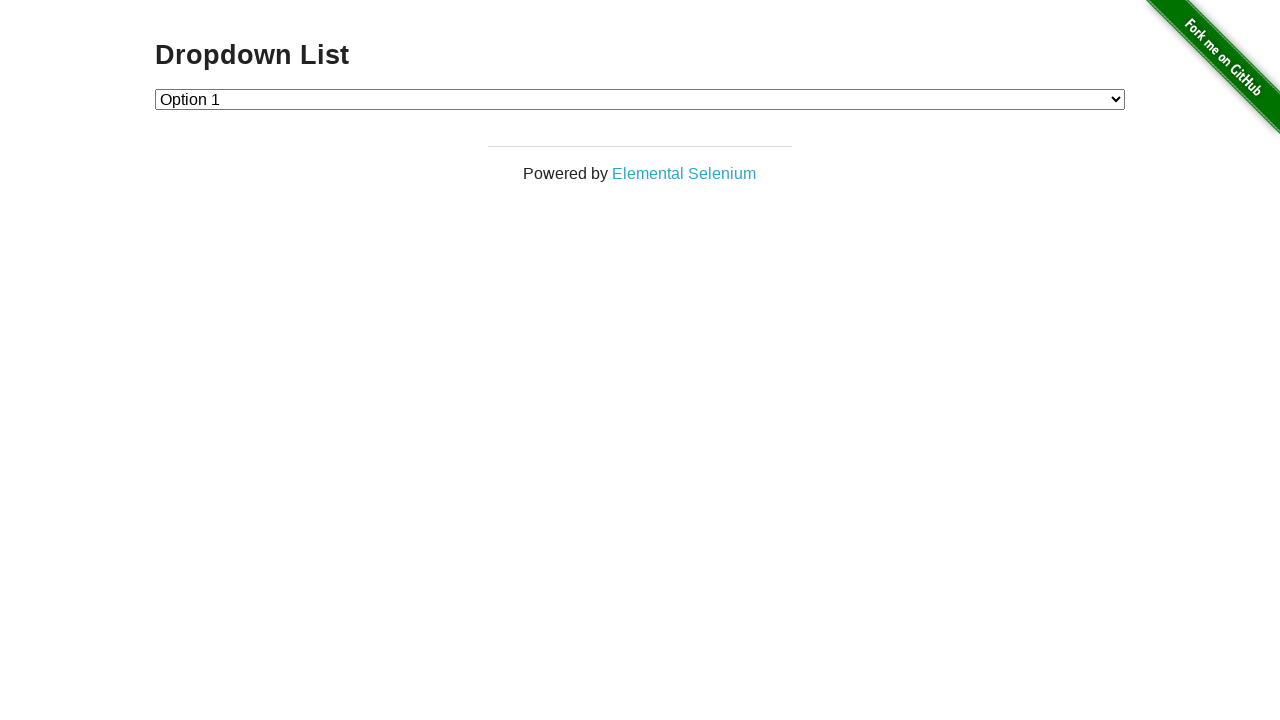

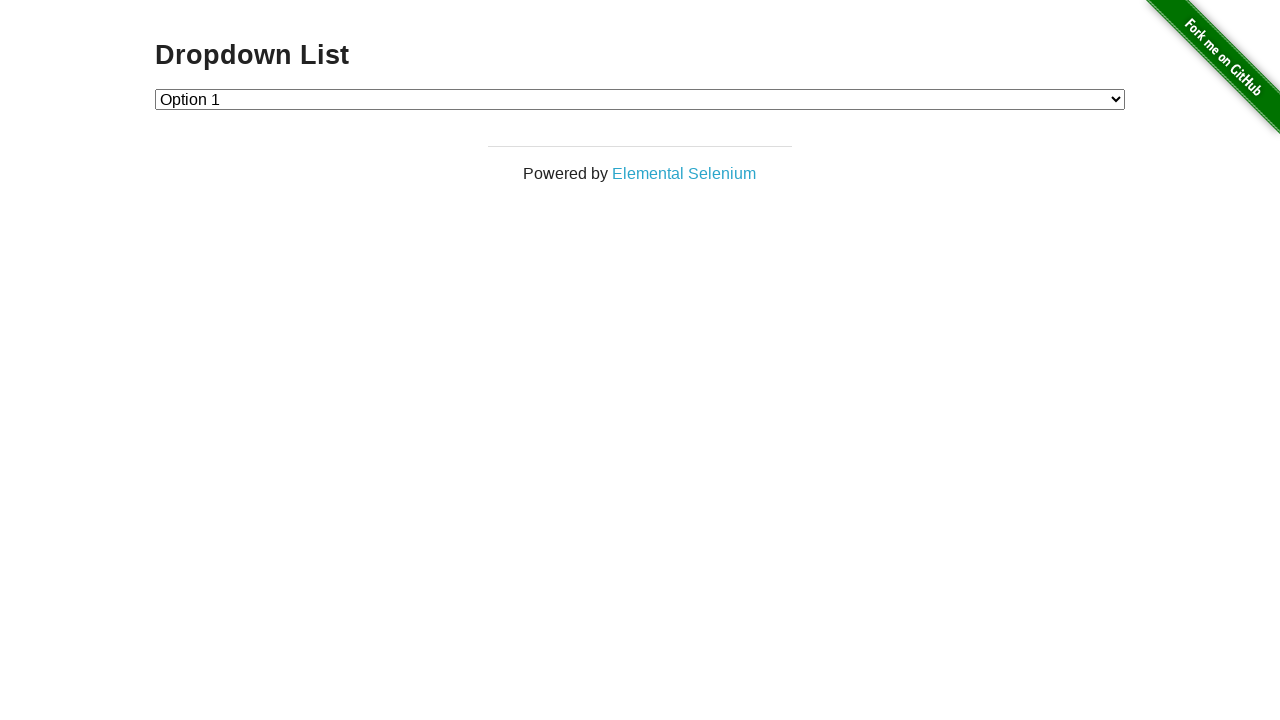